Navigates to the DemoBlaze e-commerce store and validates that the page title is "STORE" to confirm landing on the correct website.

Starting URL: https://www.demoblaze.com/

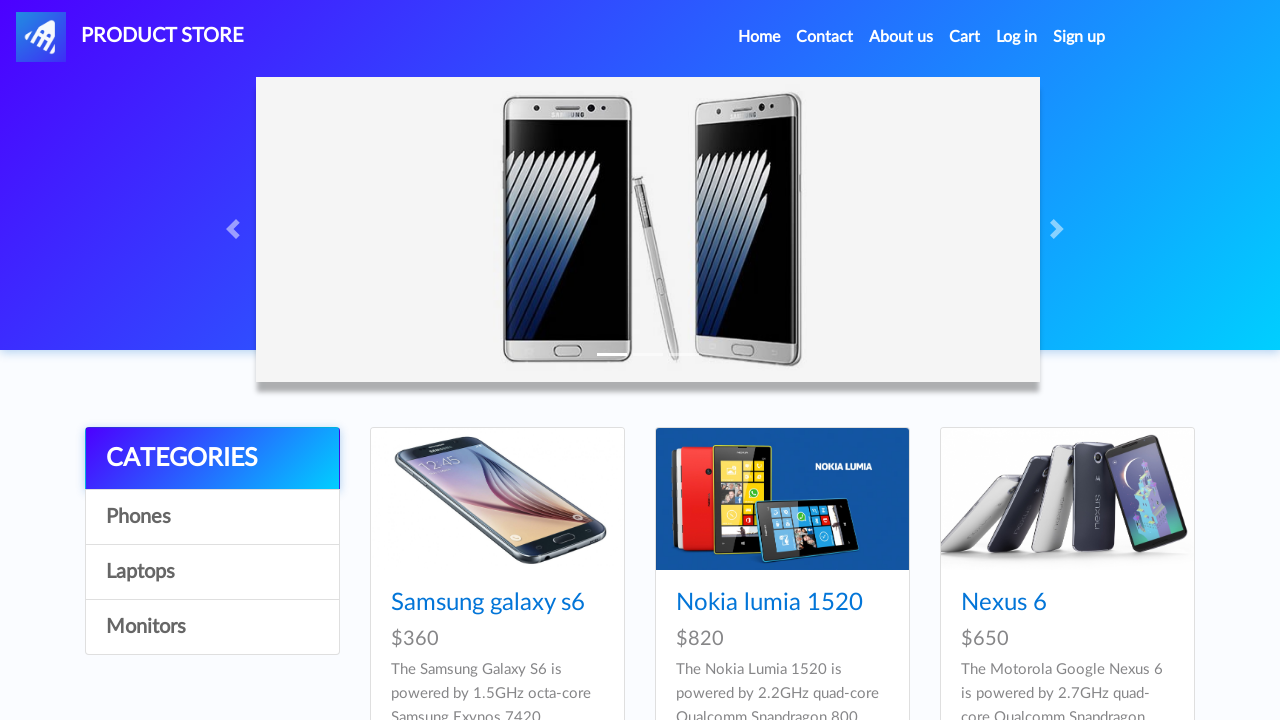

Navigated to DemoBlaze e-commerce store at https://www.demoblaze.com/
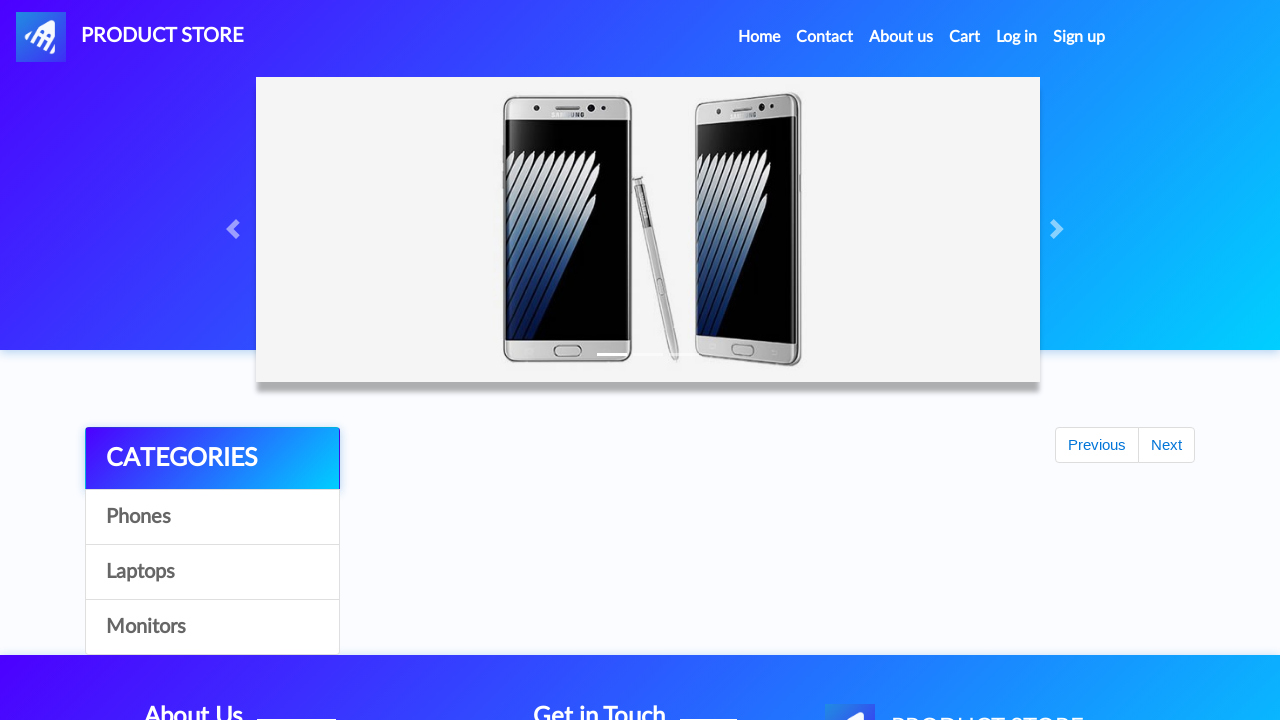

Page loaded with domcontentloaded state
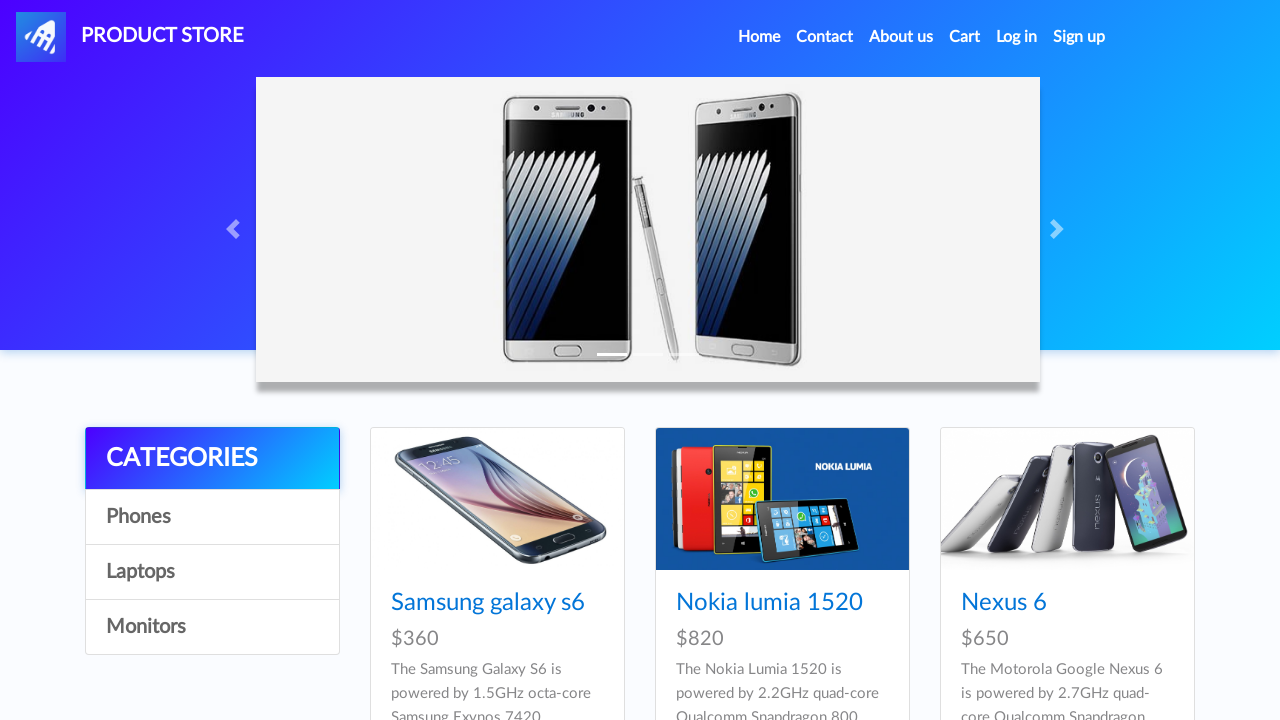

Retrieved page title: STORE
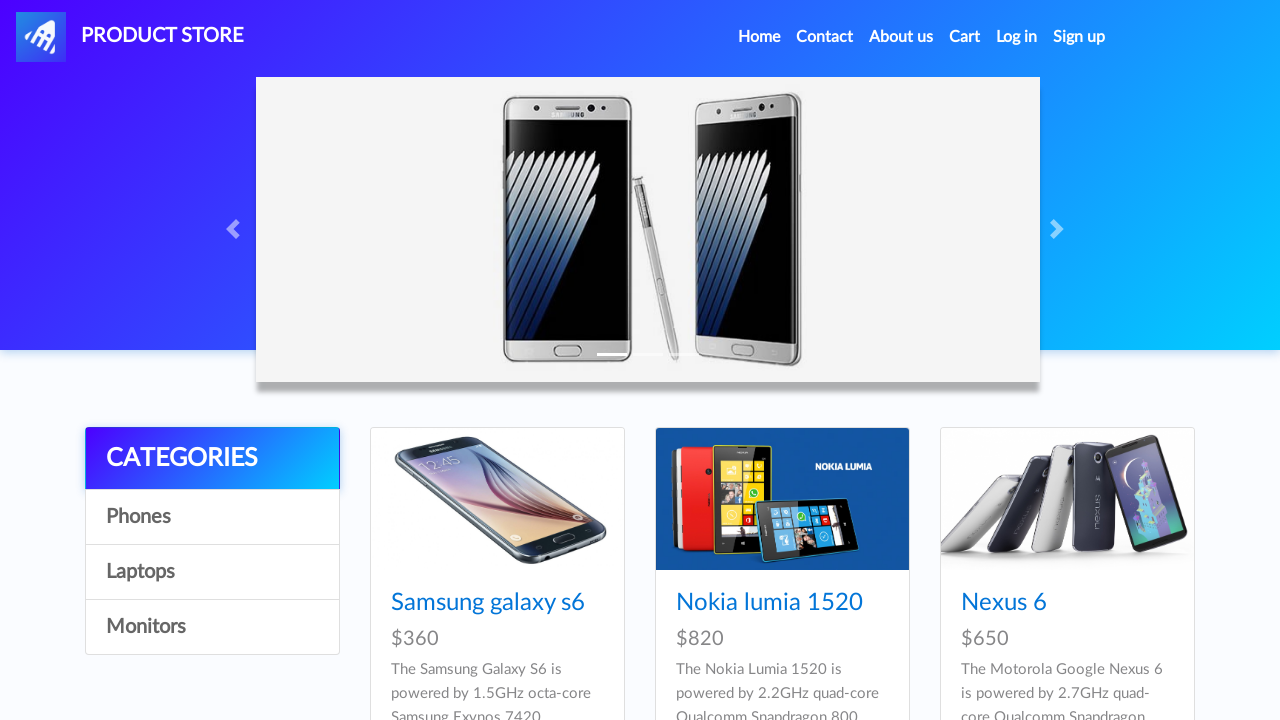

Page title validated - landed on correct website (STORE)
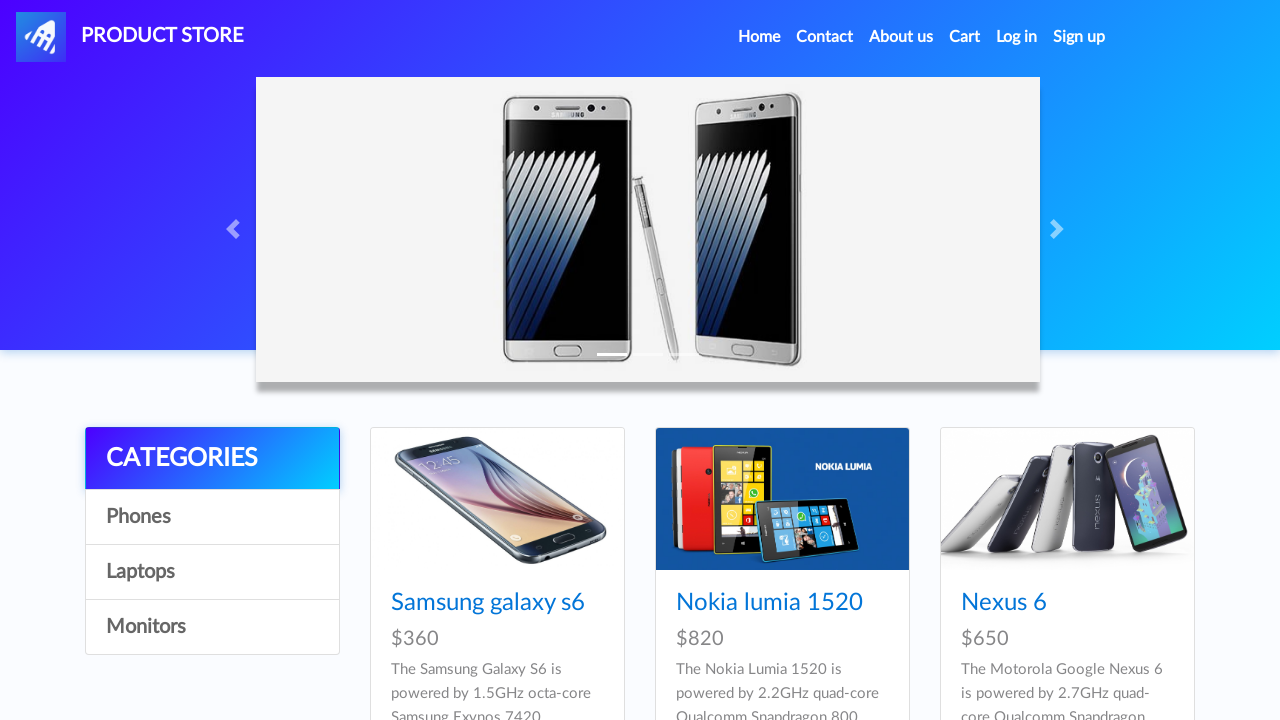

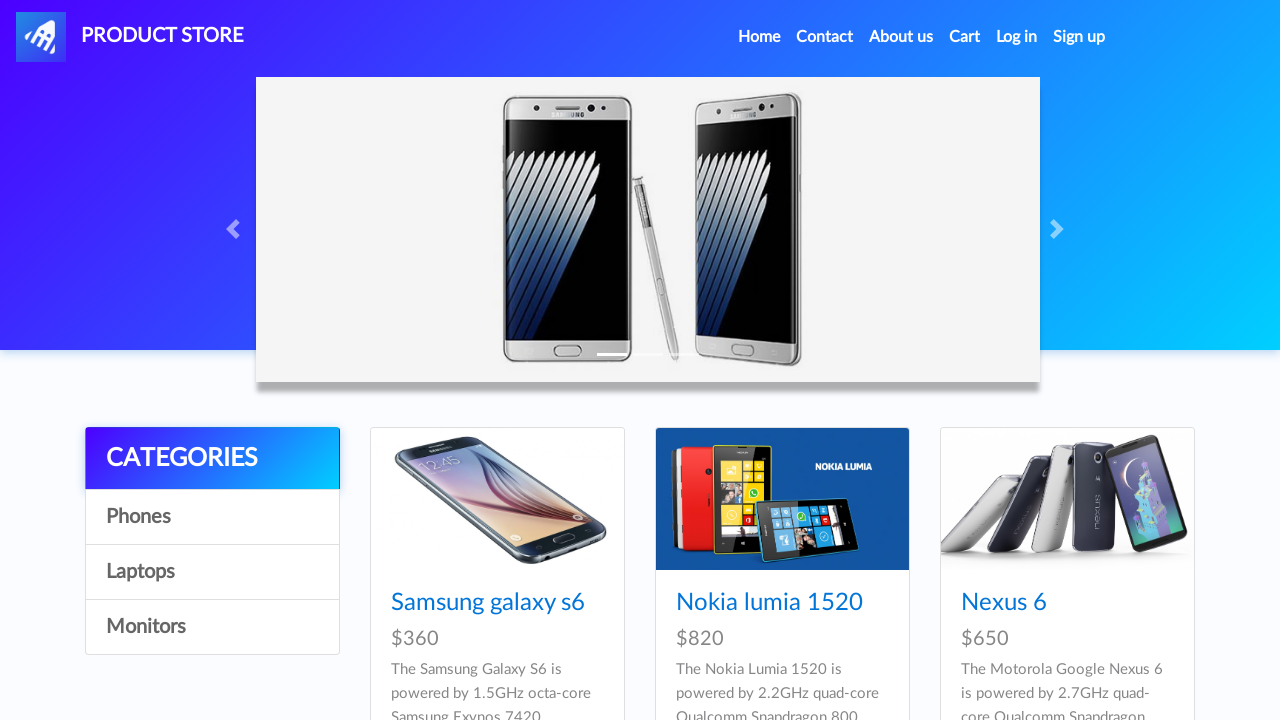